Tests dropdown selection by selecting options by index and by label text

Starting URL: https://www.techglobal-training.com/frontend

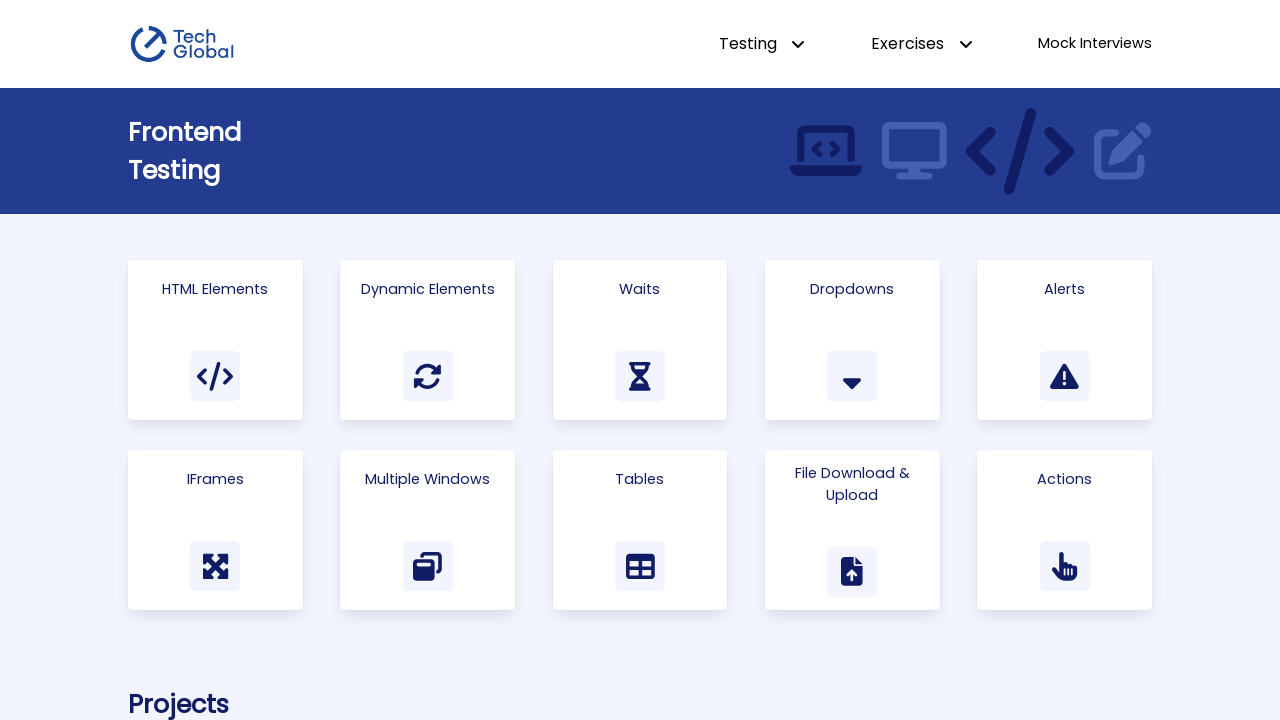

Navigated to HTML Elements page at (215, 340) on a:has-text('HTML Elements')
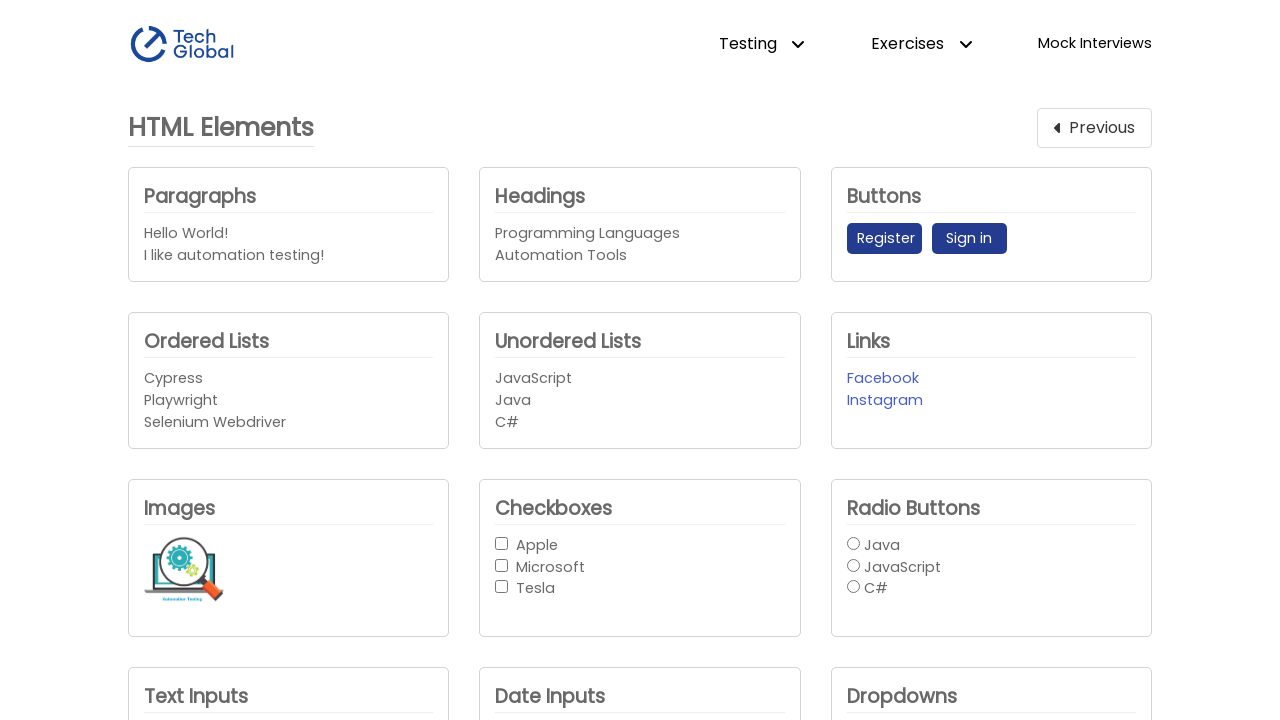

Selected dropdown option by index 1 on #company_dropdown1
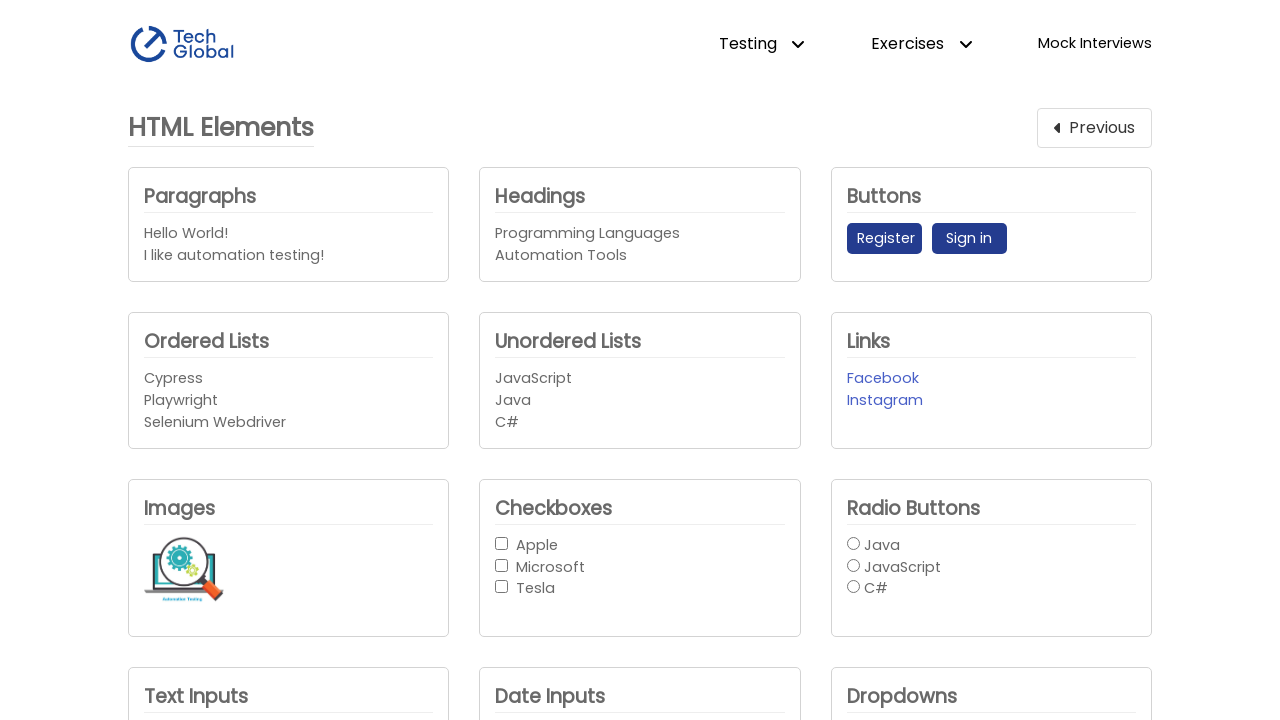

Selected dropdown option by label text 'Apple' on #company_dropdown1
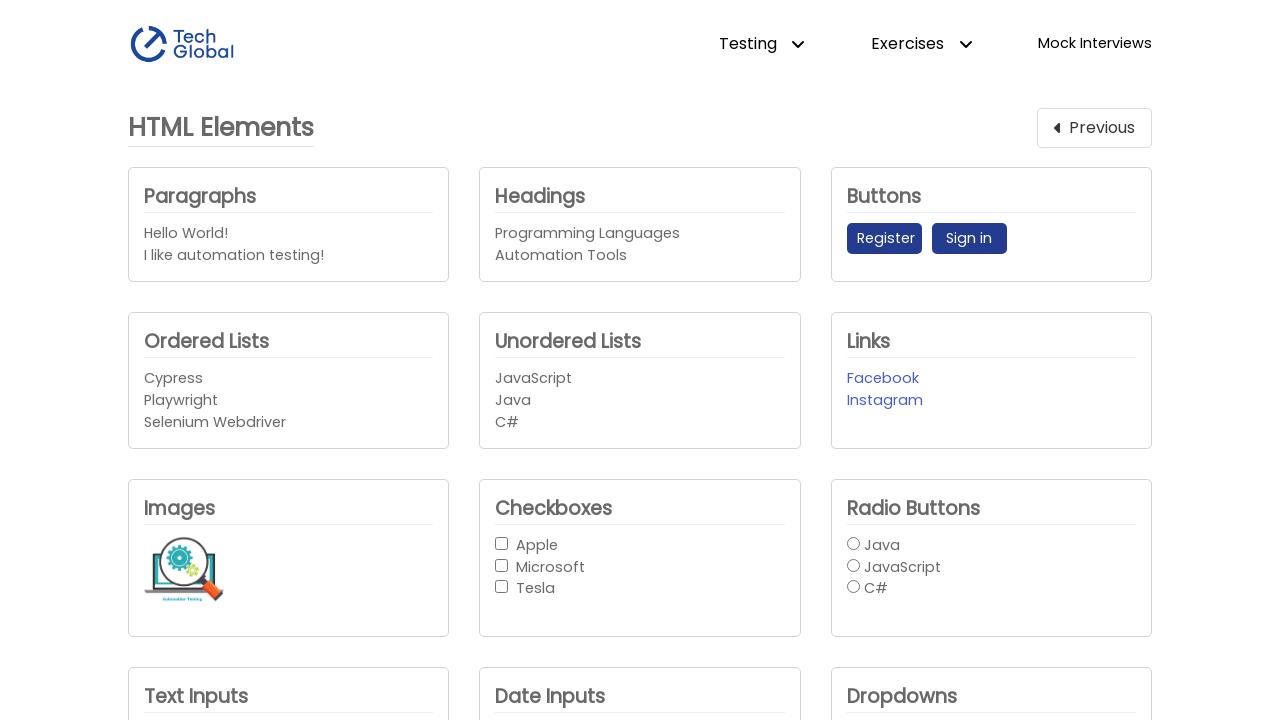

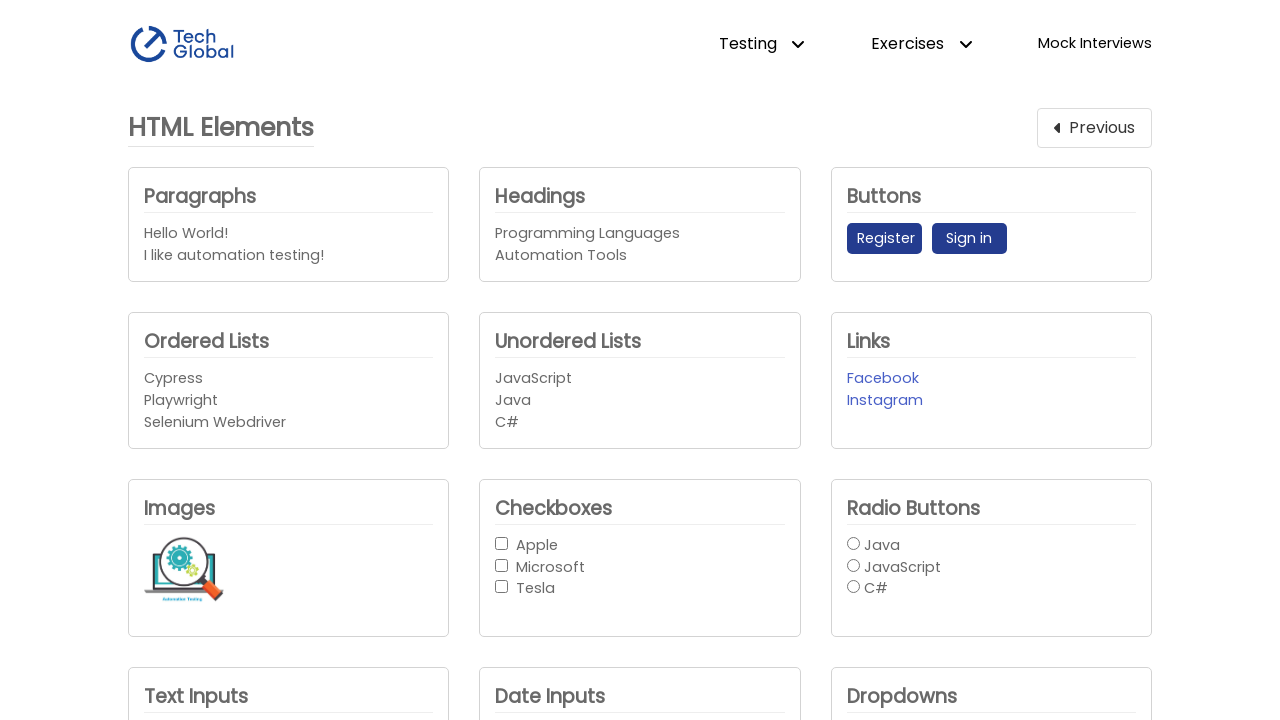